Tests radio button interaction by checking their selection status and clicking to select a specific radio button

Starting URL: https://www.selenium.dev/selenium/web/inputs.html

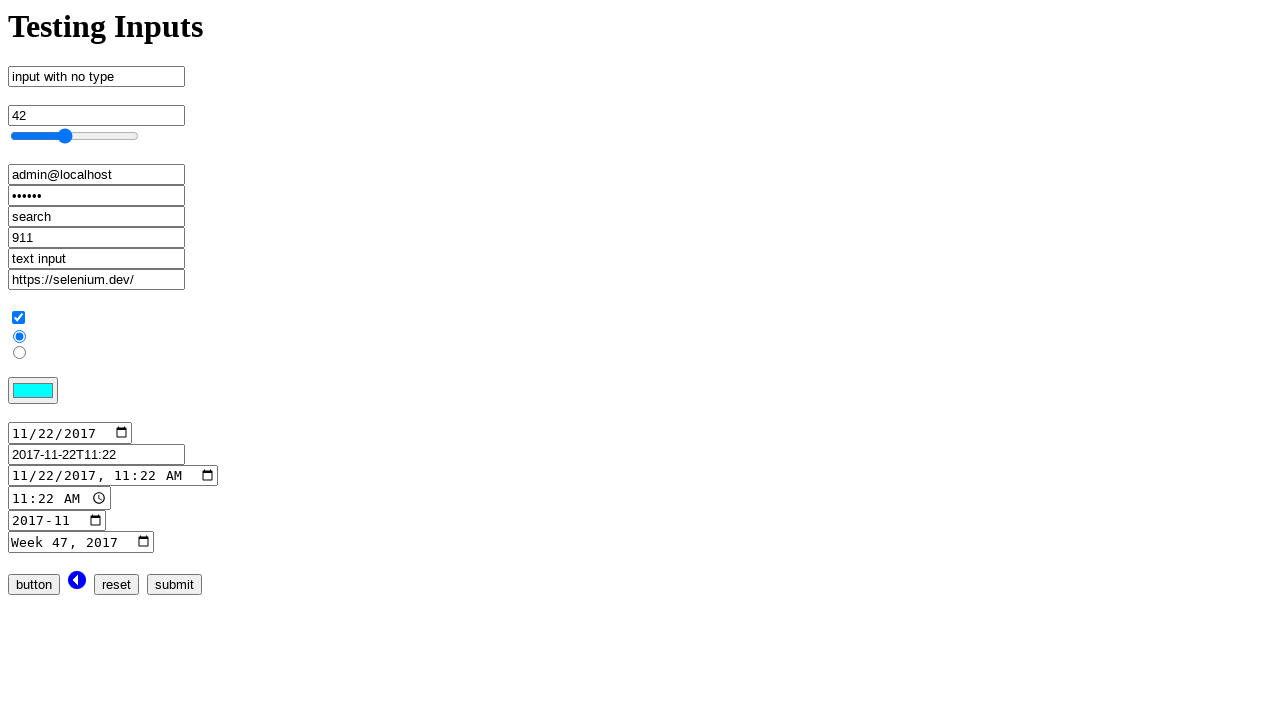

Navigated to Selenium inputs test page
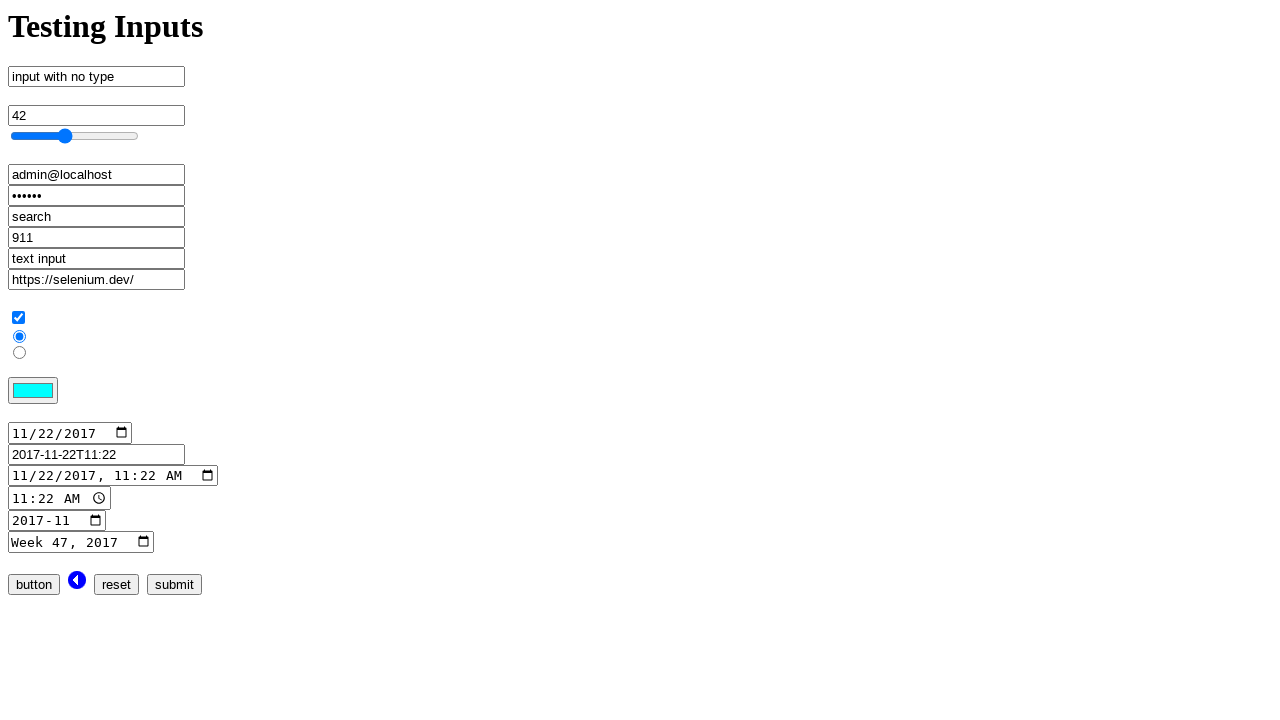

Located all radio buttons with name 'radio_input'
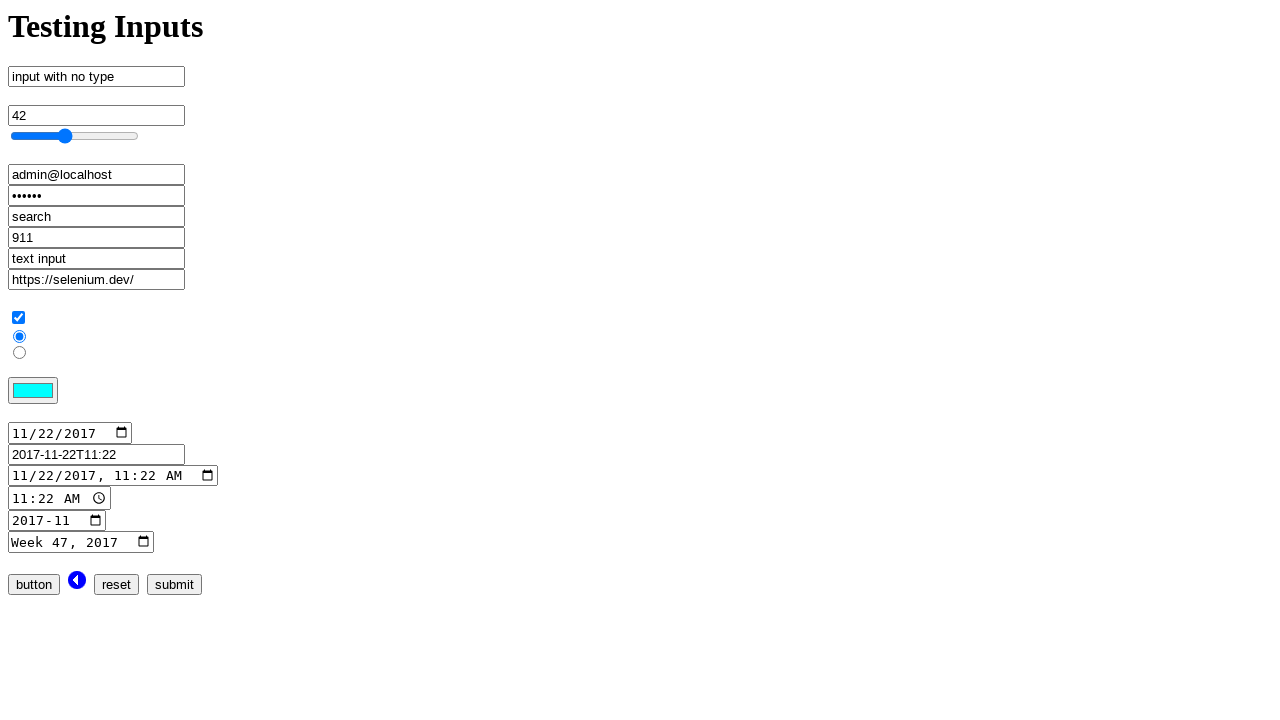

Clicked the second radio button at (20, 353) on input[name="radio_input"] >> nth=1
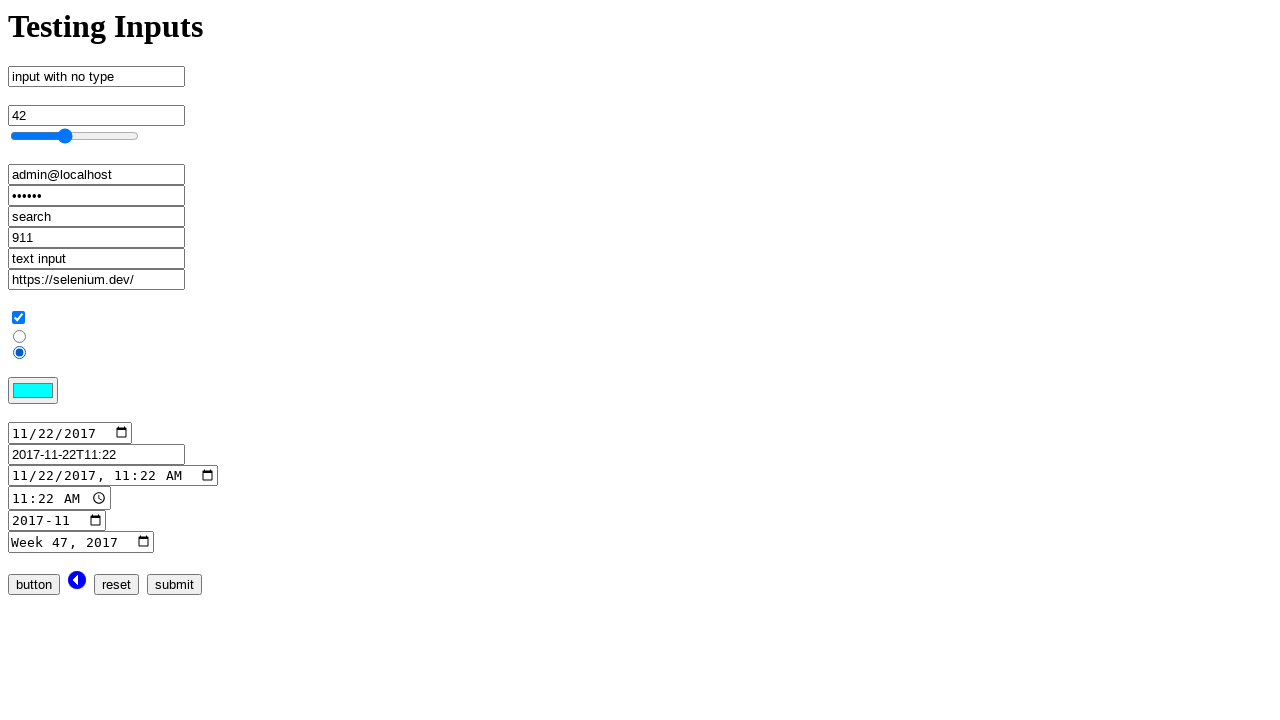

Verified that the second radio button is selected
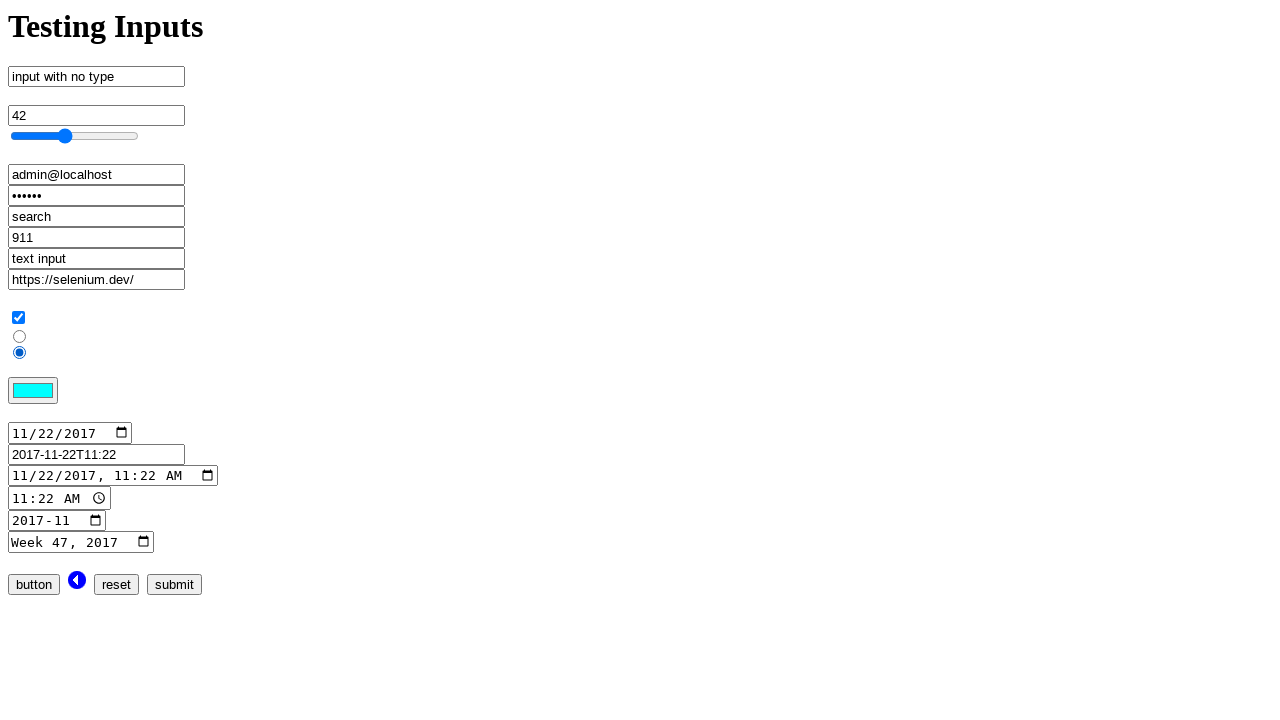

Verified that the first radio button is not selected
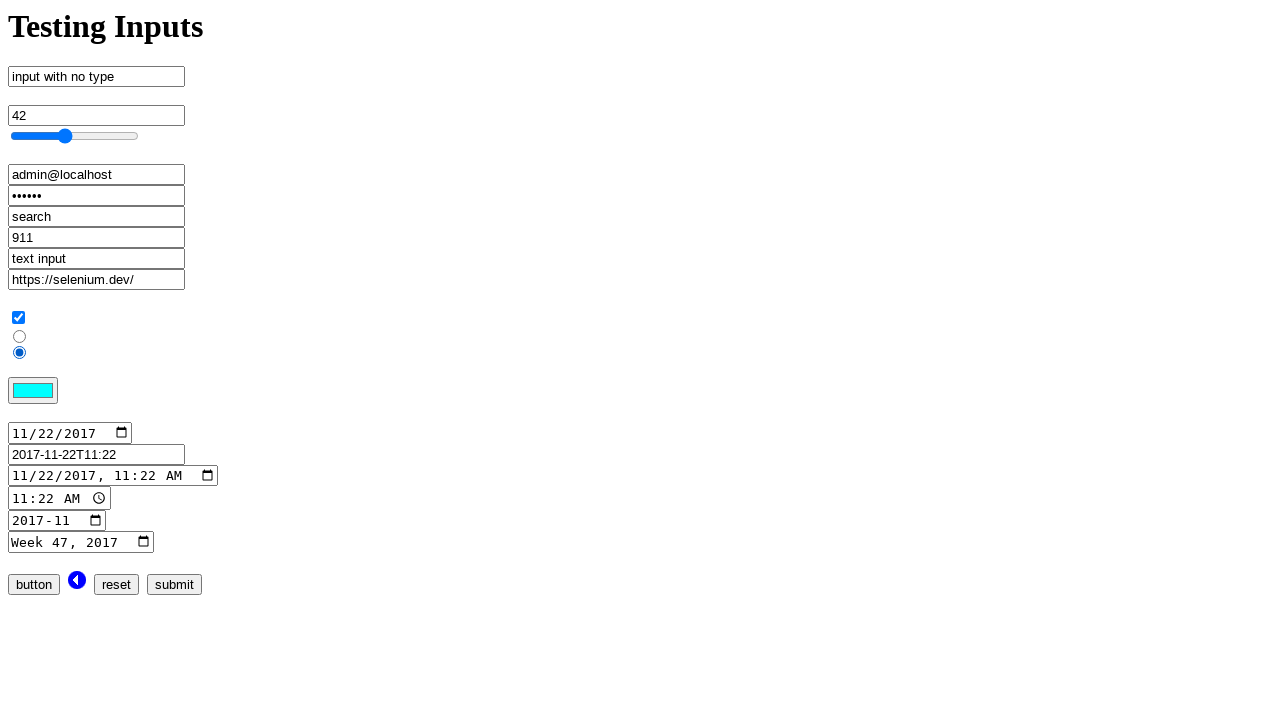

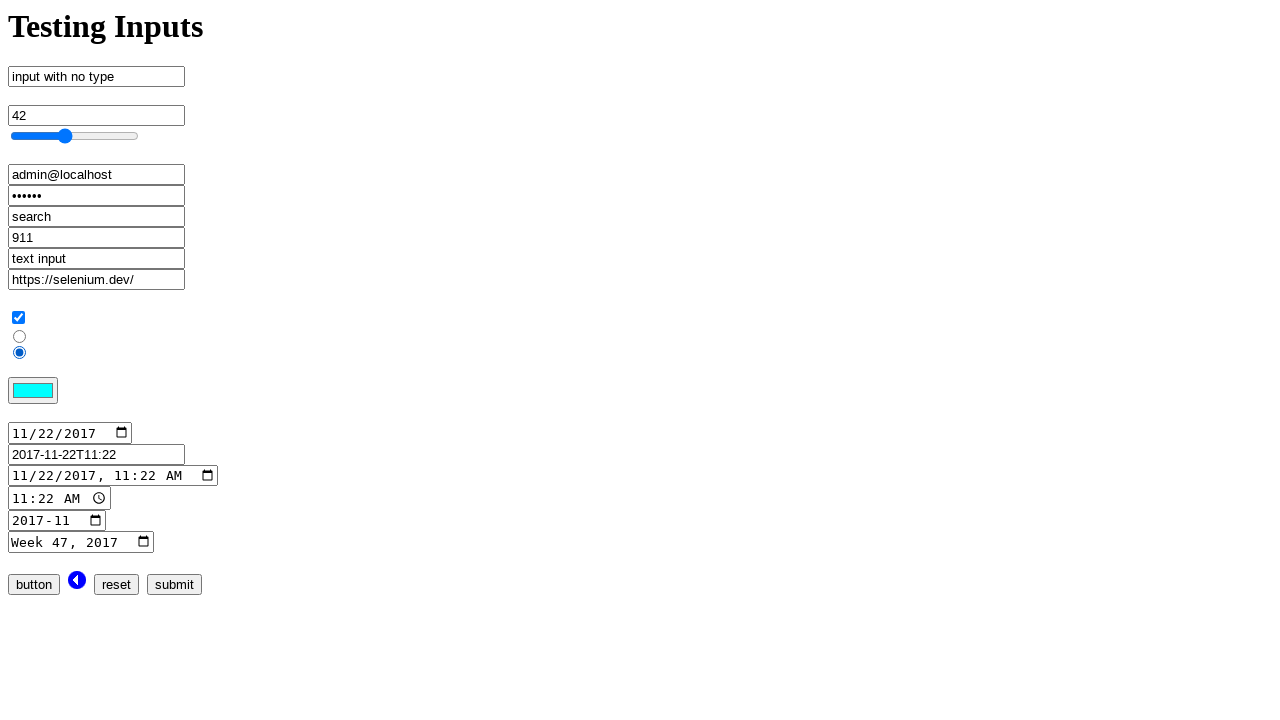